Navigates to a Rakuten product page and checks if the "Add to cart" button is present on the page

Starting URL: https://item.rakuten.co.jp/orbis-shop/r4908064080609/

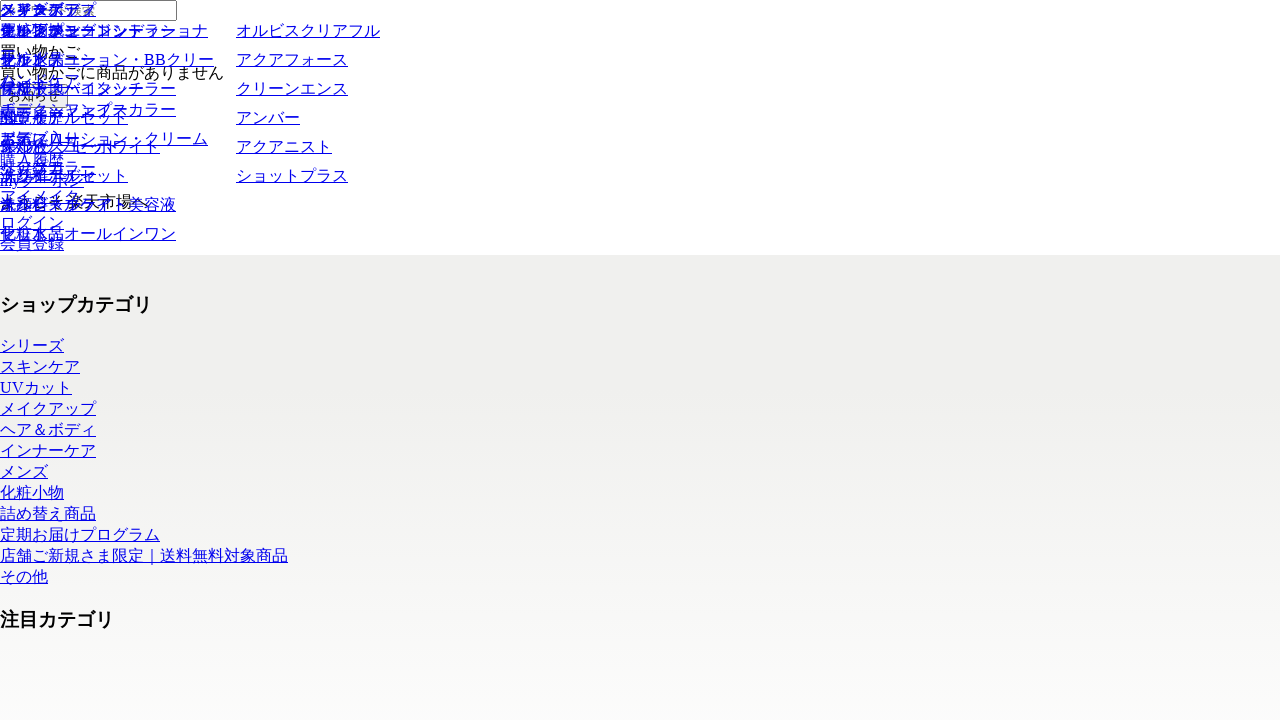

Waited for page to fully load (networkidle state reached)
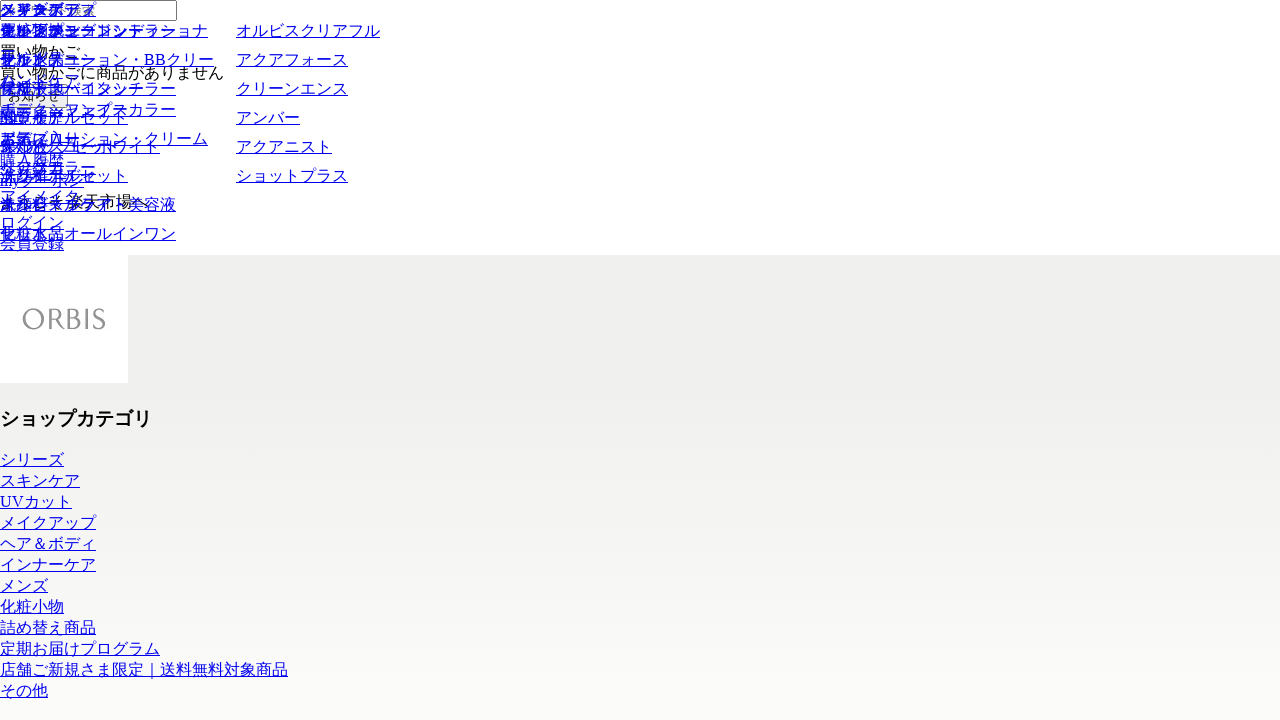

FAIL - Add to cart button (商品をかごに追加) not found on Rakuten product page
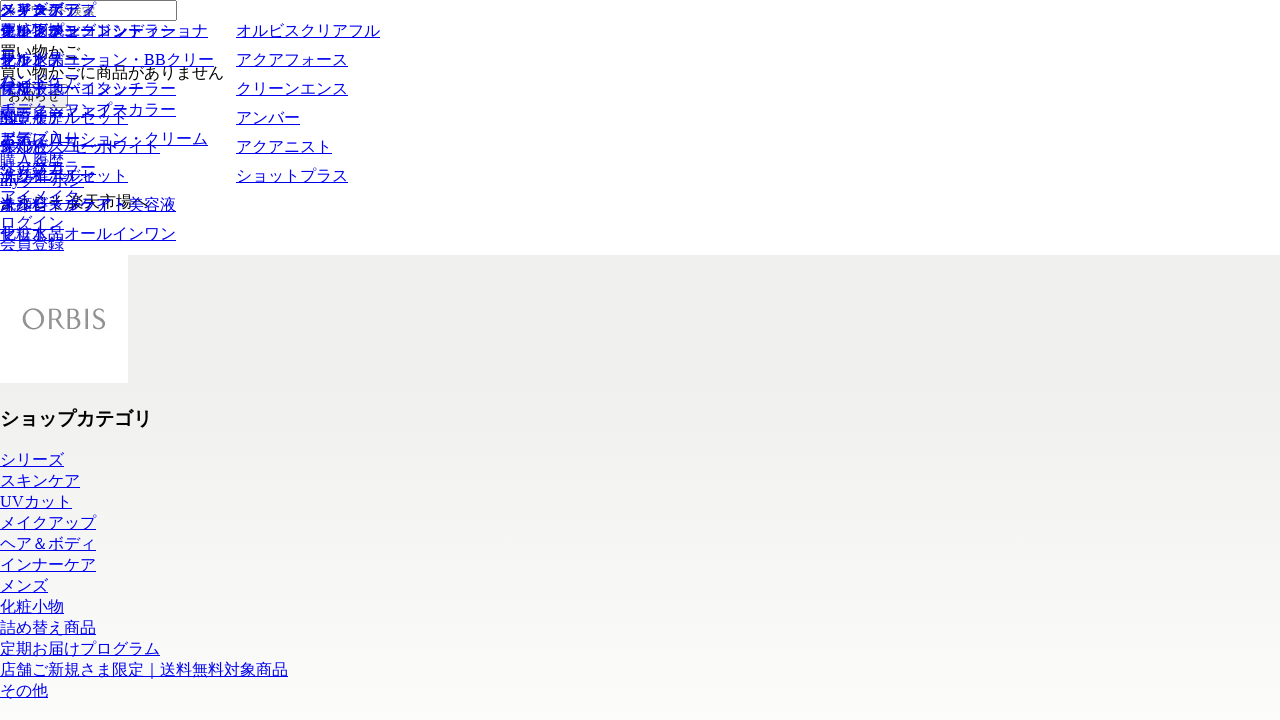

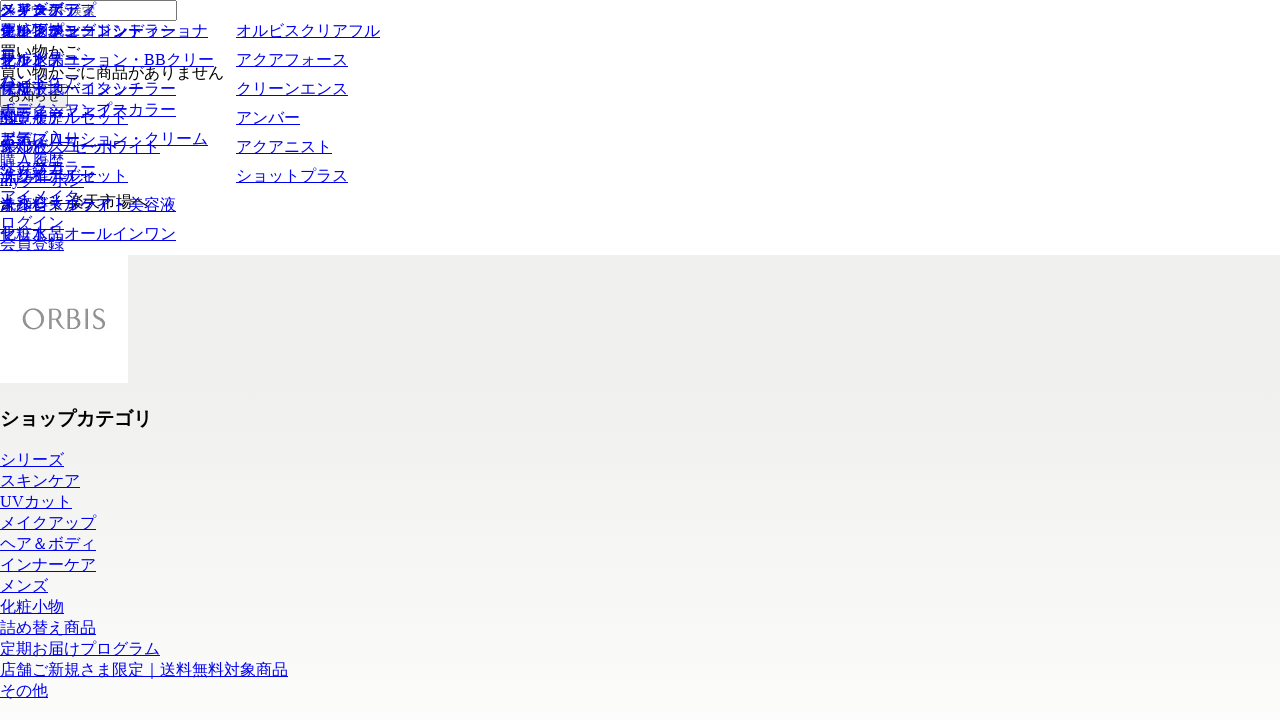